Interacts with radio buttons by clicking through all of them and verifying only the last one remains selected

Starting URL: https://practice-automation.com/

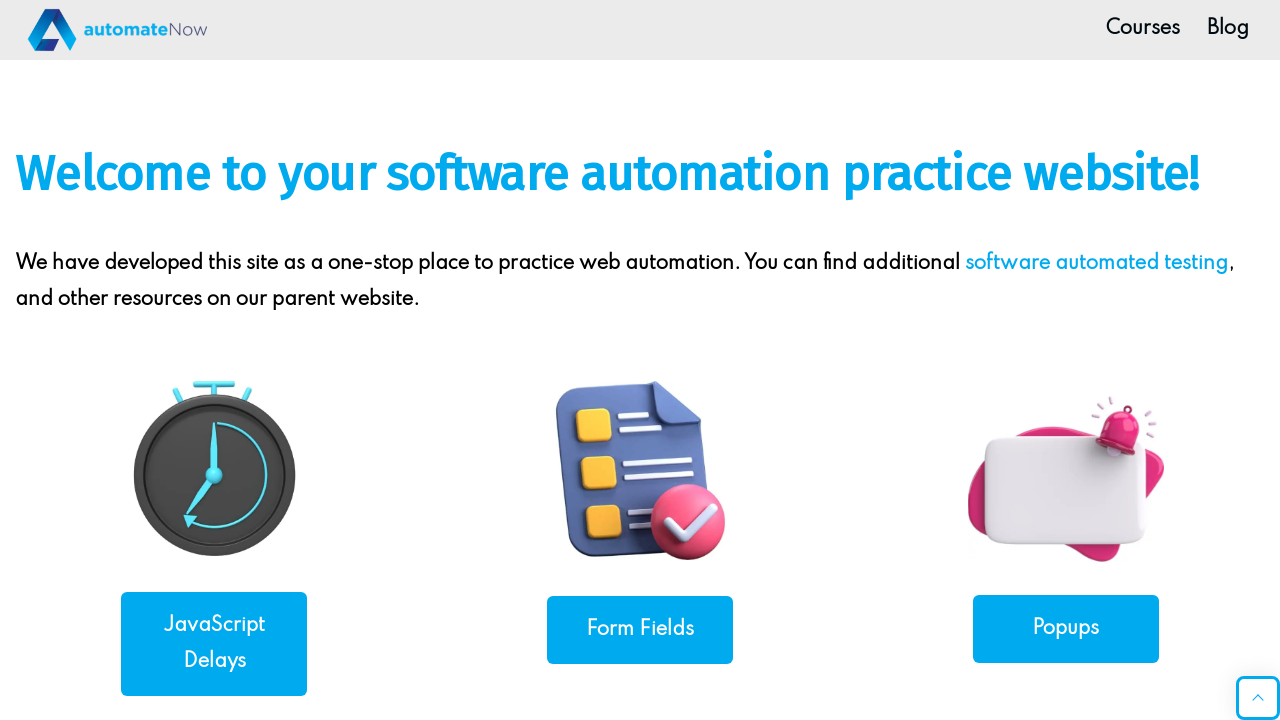

Clicked link to navigate to form fields page at (640, 630) on a[href*='form-fields']
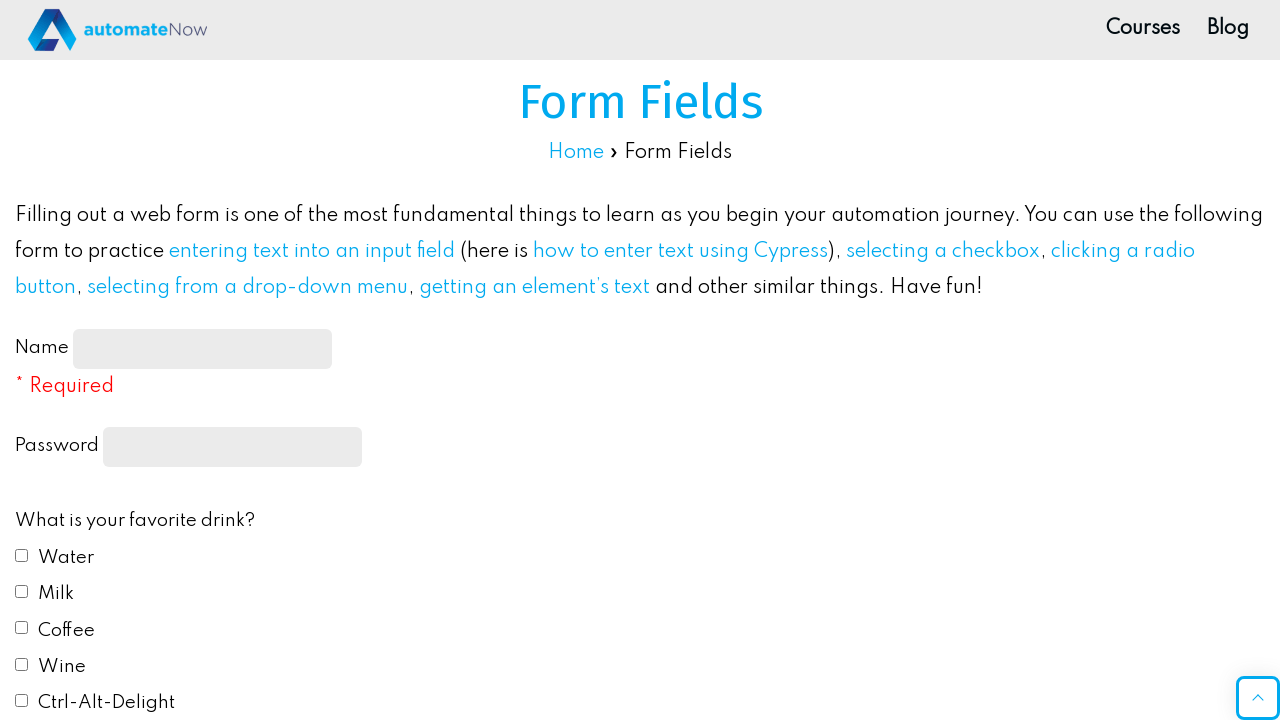

Waited for feedback form to load
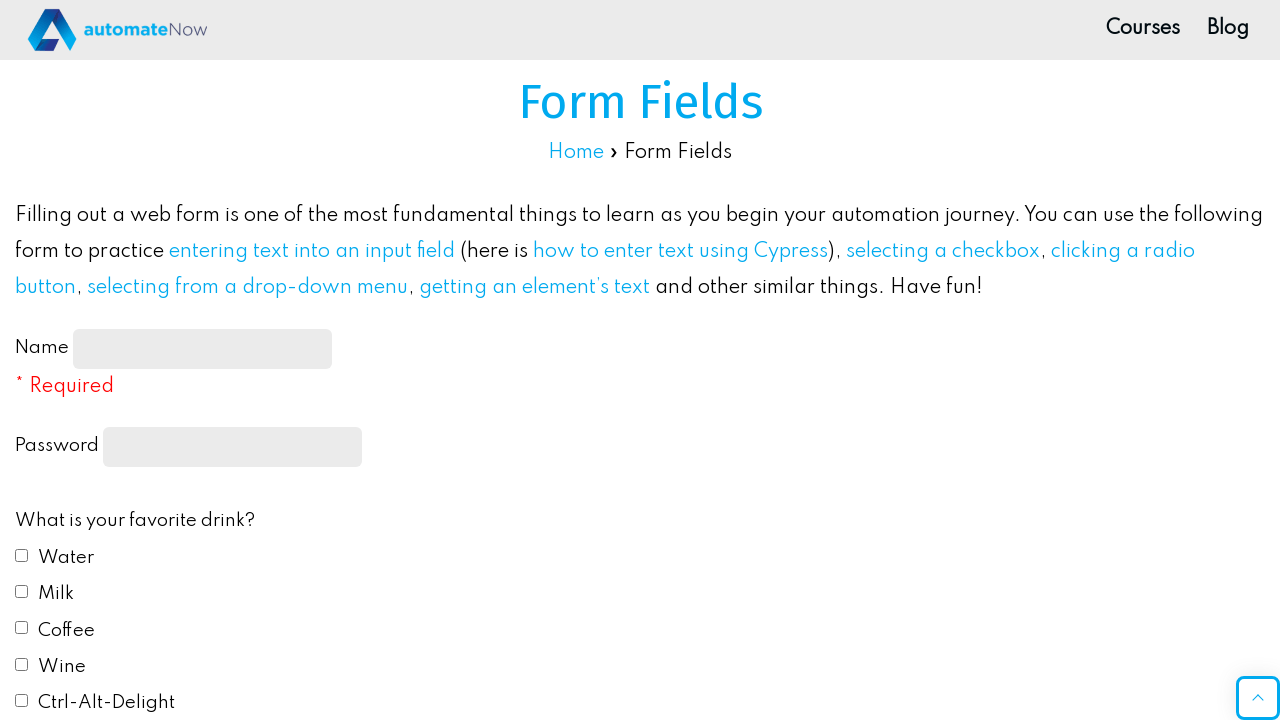

Located 5 radio buttons in the form
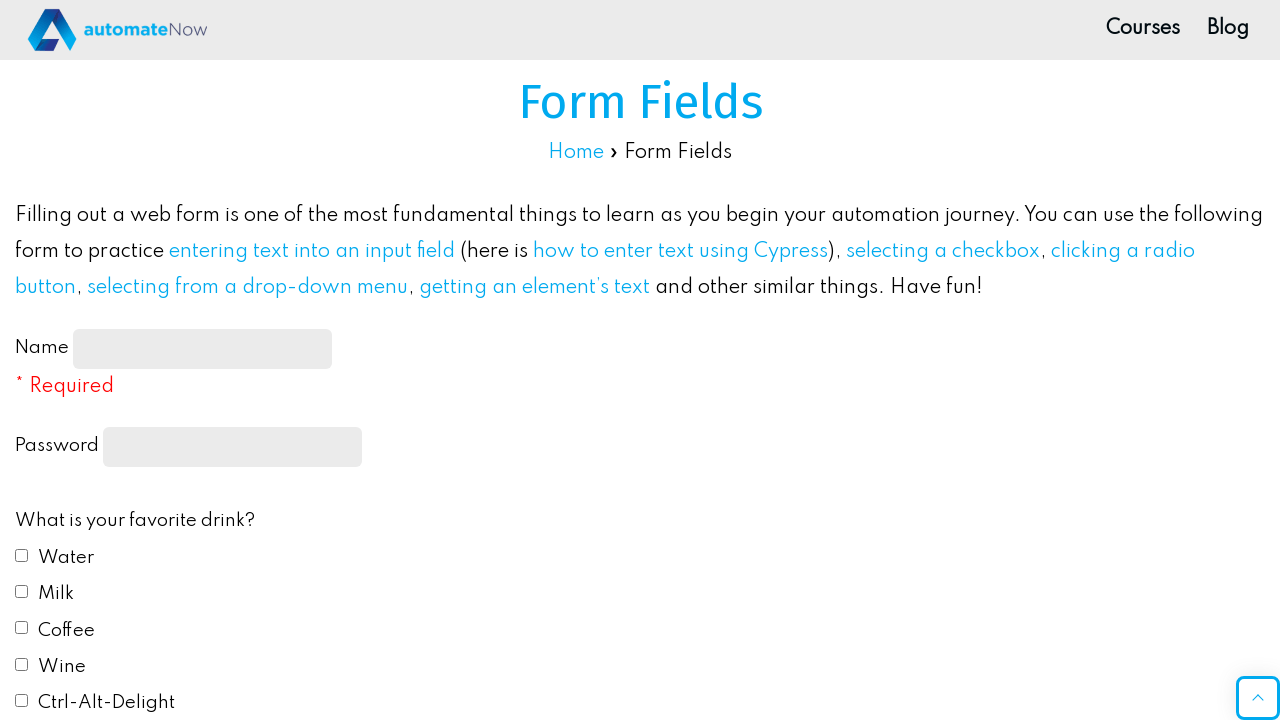

Clicked radio button 1 of 5 at (22, 360) on #feedbackForm input[type='radio'] >> nth=0
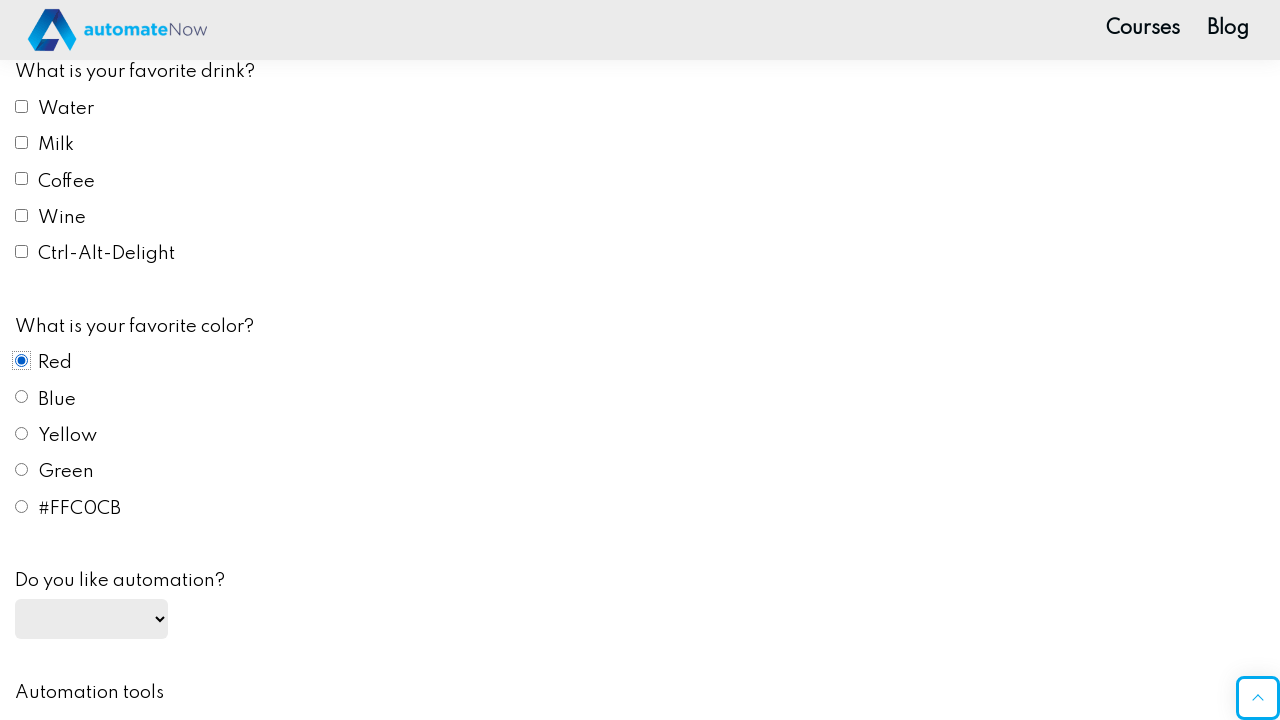

Clicked radio button 2 of 5 at (22, 397) on #feedbackForm input[type='radio'] >> nth=1
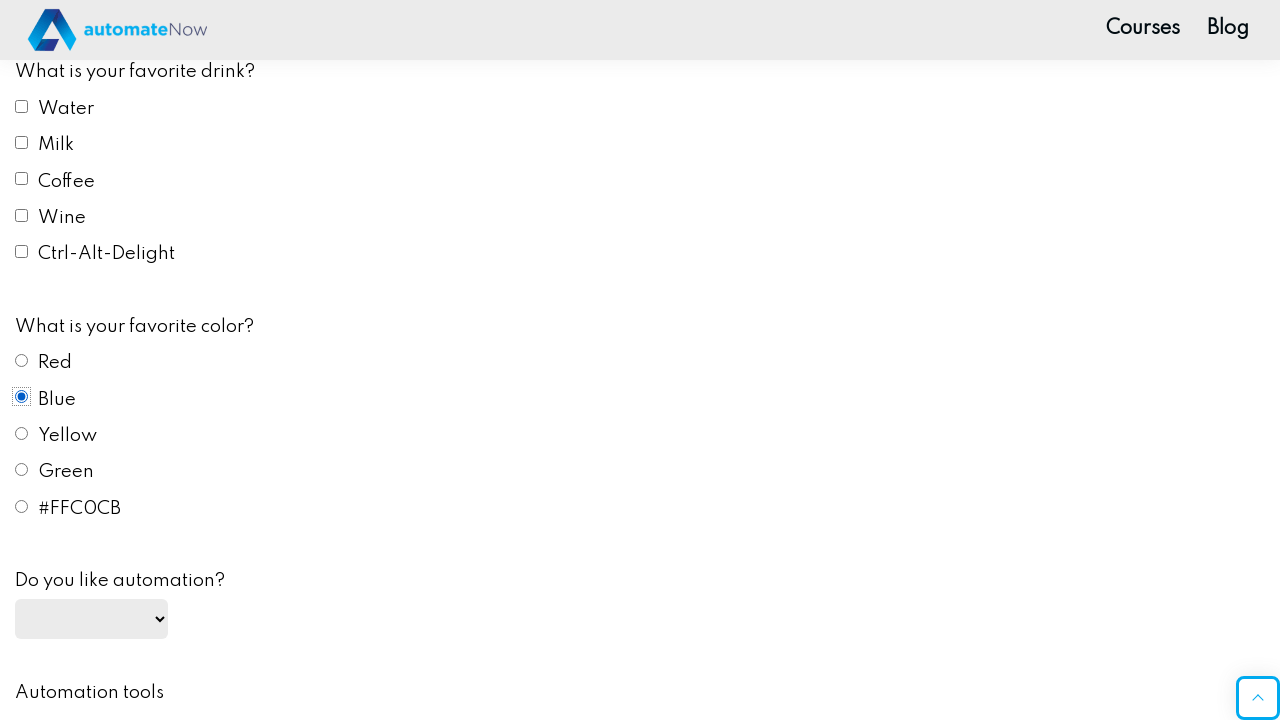

Clicked radio button 3 of 5 at (22, 433) on #feedbackForm input[type='radio'] >> nth=2
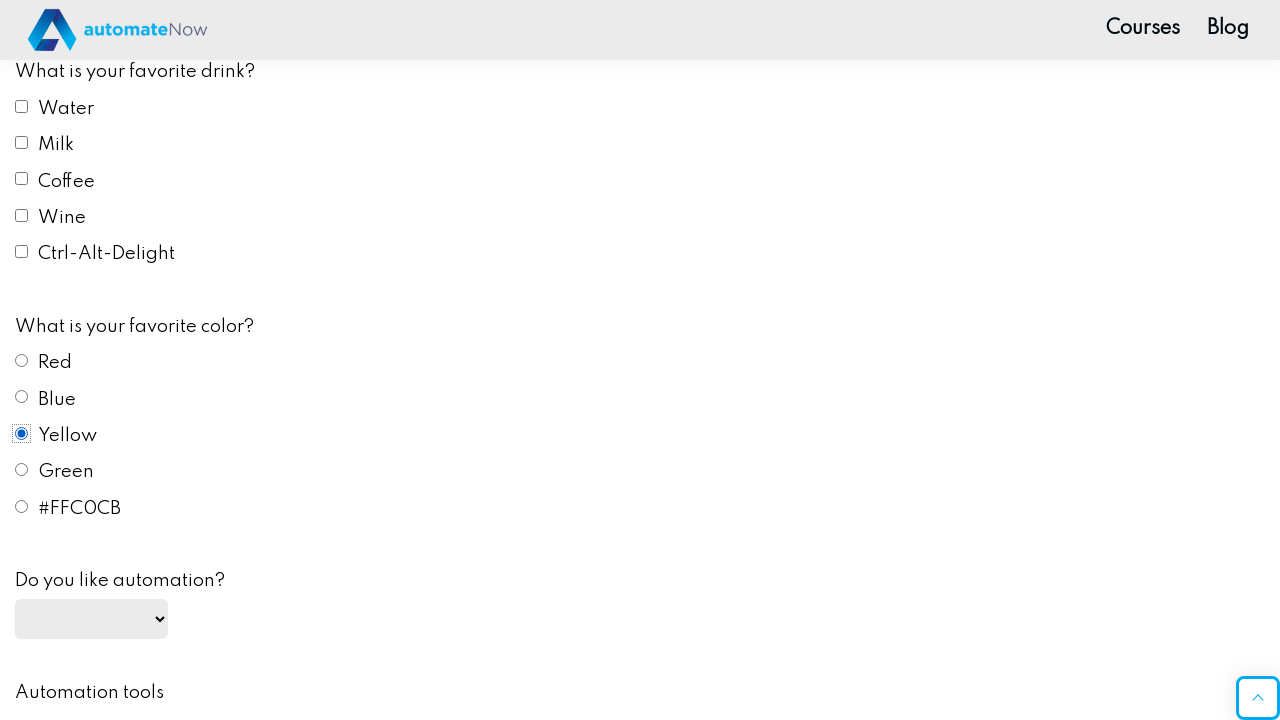

Clicked radio button 4 of 5 at (22, 470) on #feedbackForm input[type='radio'] >> nth=3
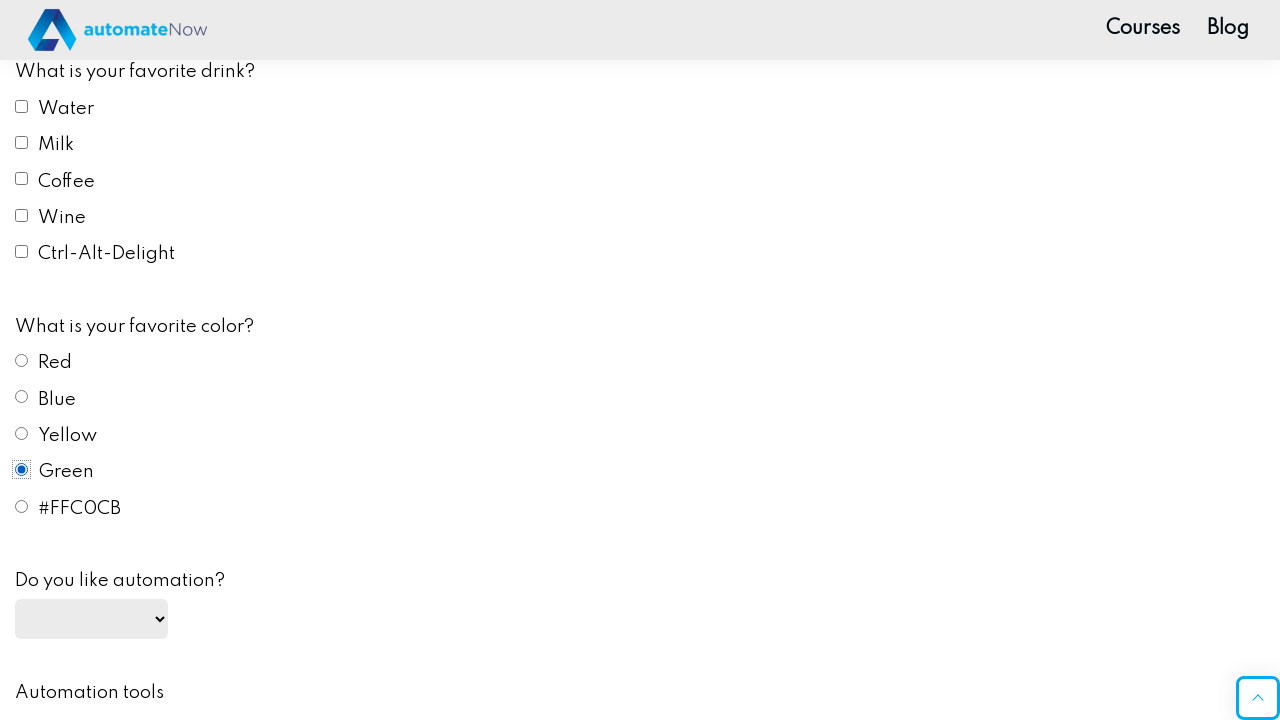

Clicked radio button 5 of 5 at (22, 506) on #feedbackForm input[type='radio'] >> nth=4
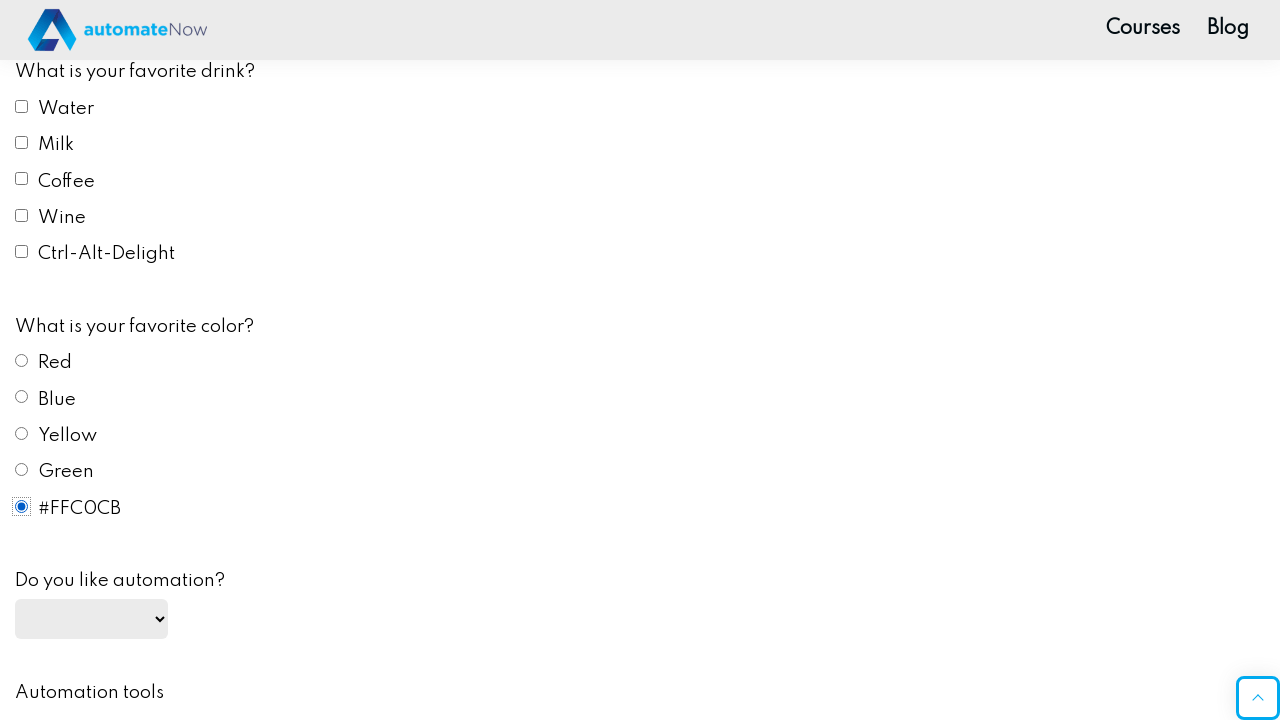

Verified that the last radio button is selected
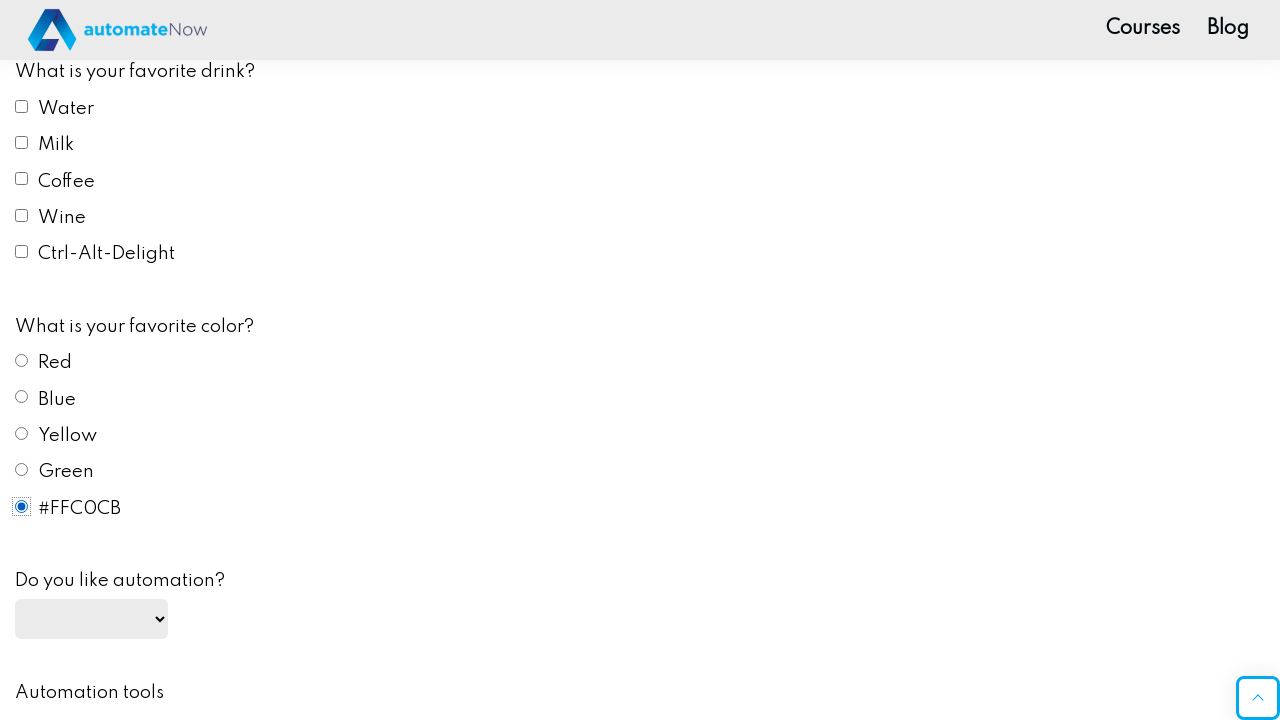

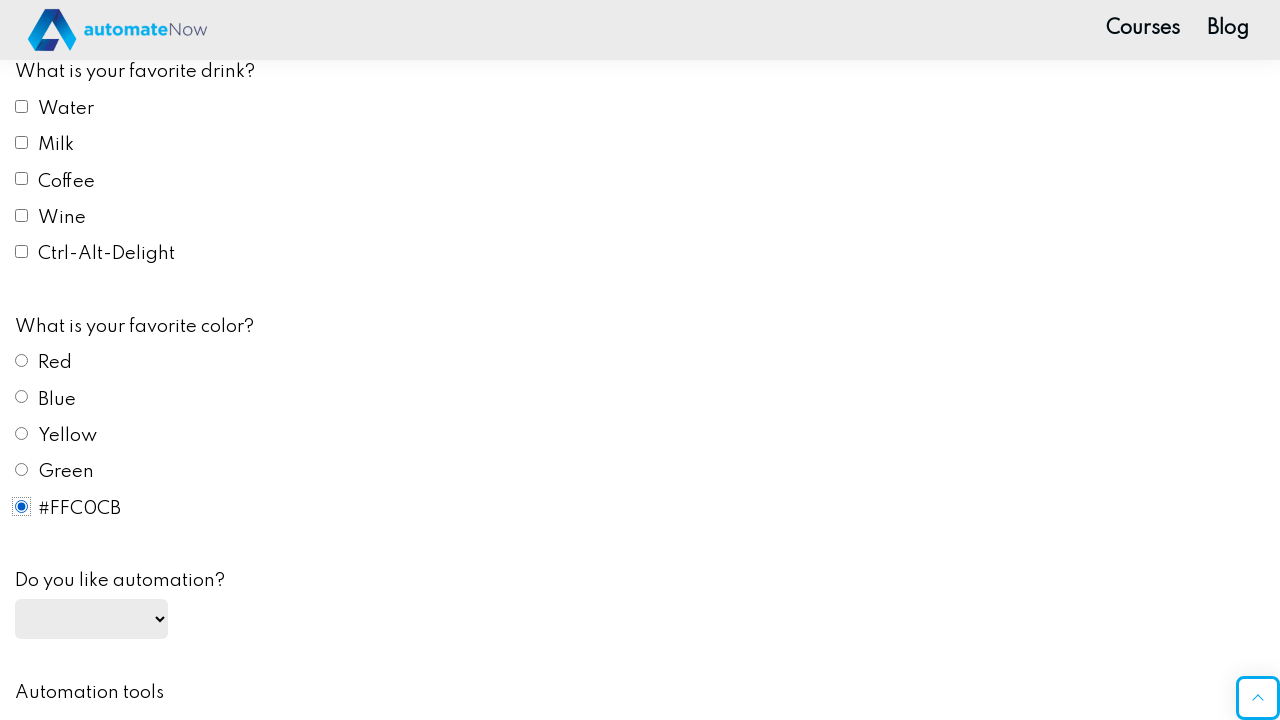